Navigates to a maimai arcade songs database, opens the filter dropdown, and selects "All" to display all songs in the listing table.

Starting URL: https://arcade-songs.zetaraku.dev/maimai/songs/

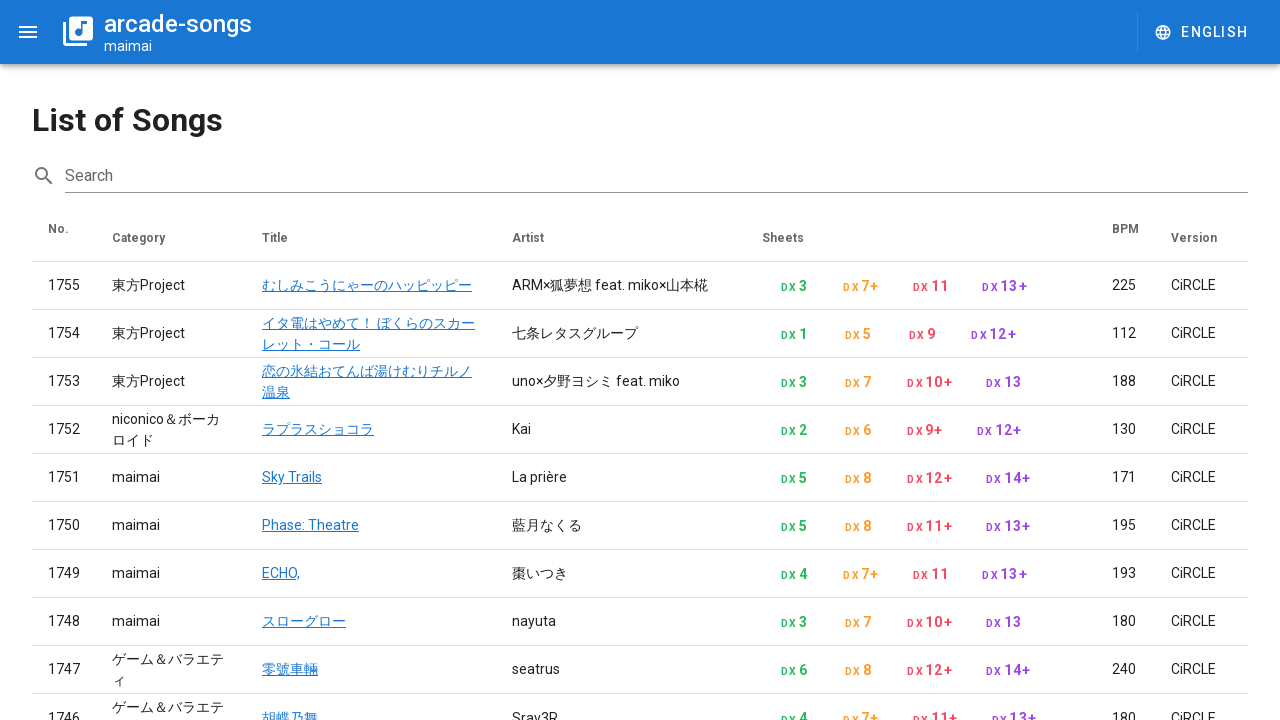

Waited for filter dropdown to be visible
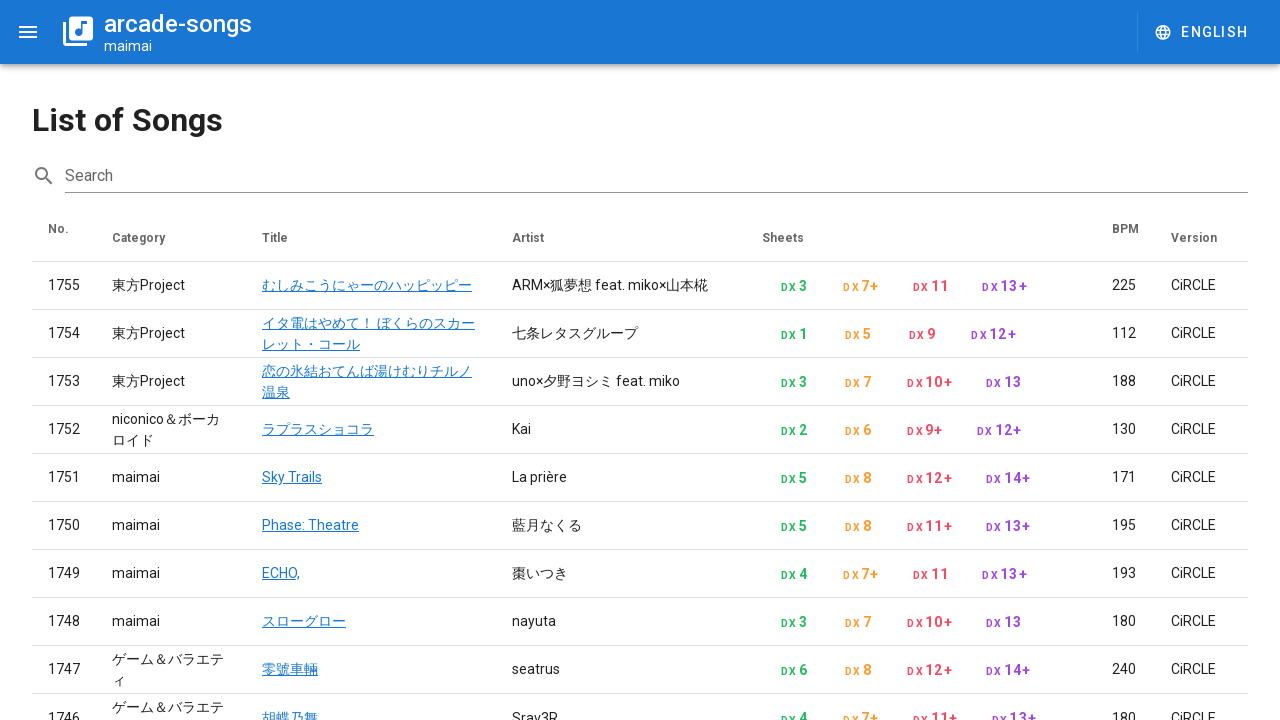

Clicked on filter dropdown to open it at (992, 623) on .v-select__slot
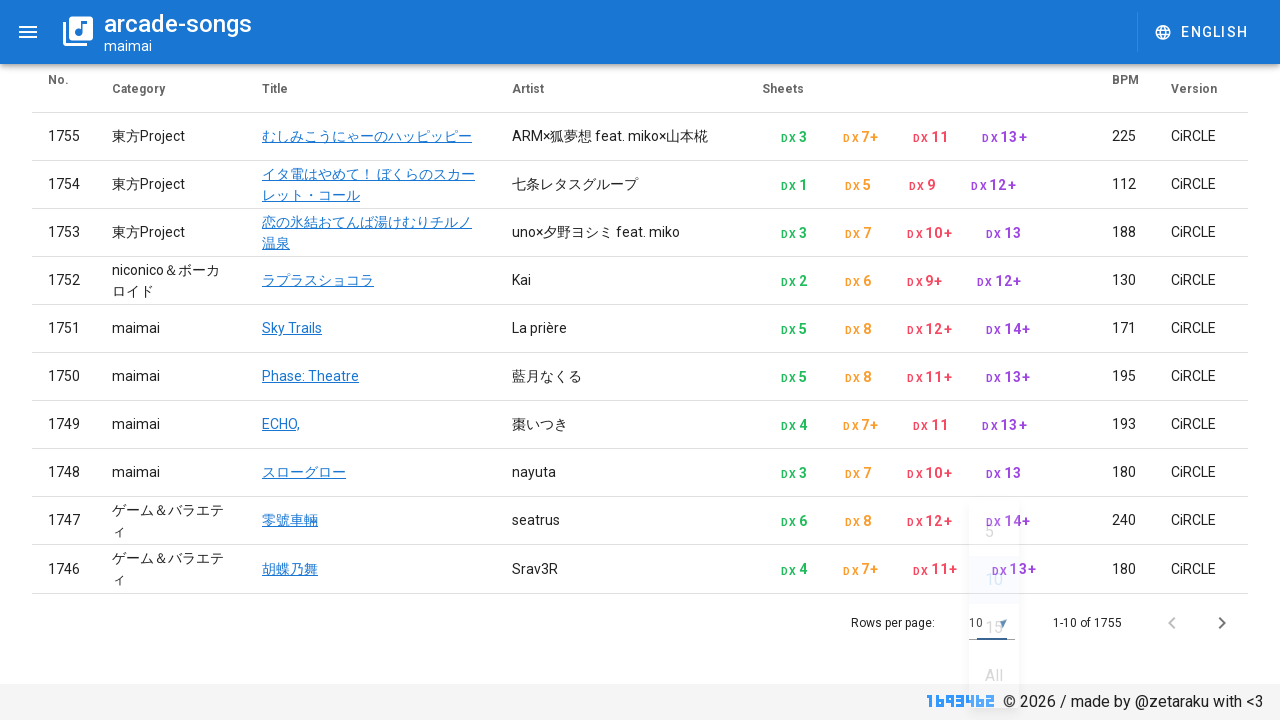

Waited for 'All' option to appear in dropdown
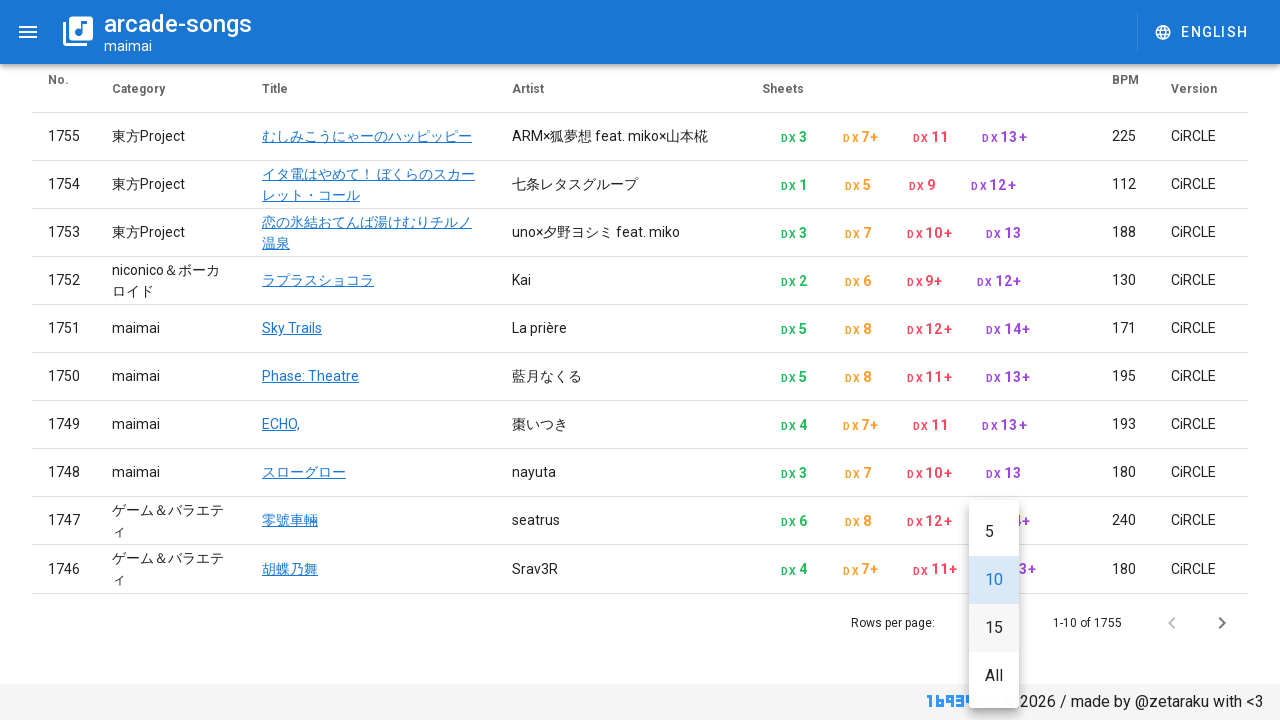

Selected 'All' option from filter dropdown at (994, 676) on xpath=//div[contains(@class, 'v-list-item__title') and text()='All']
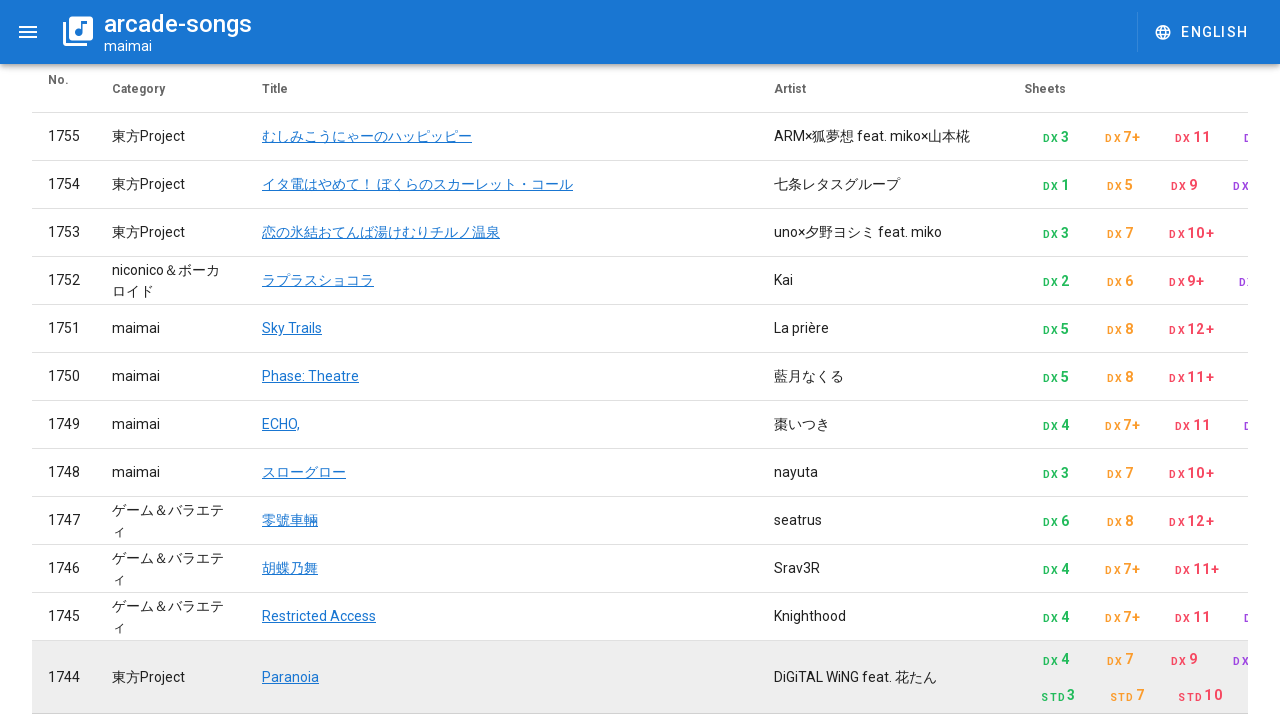

Waited for songs table to load with all songs displayed
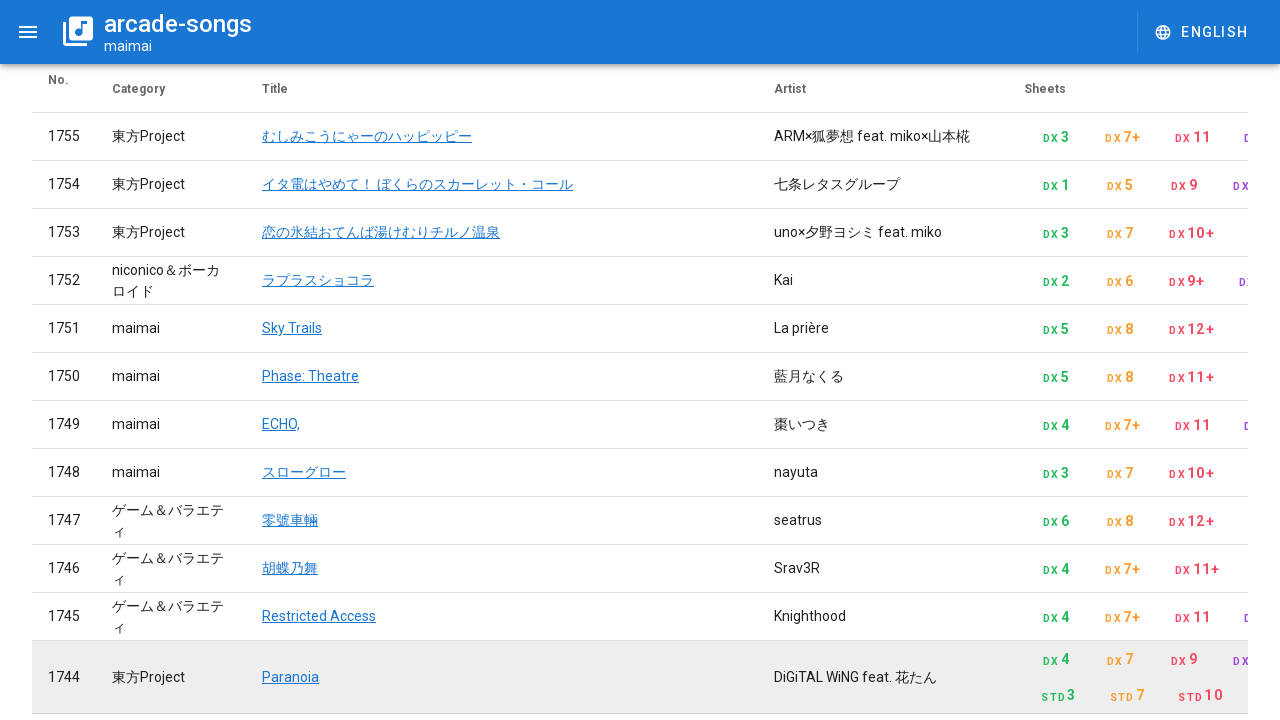

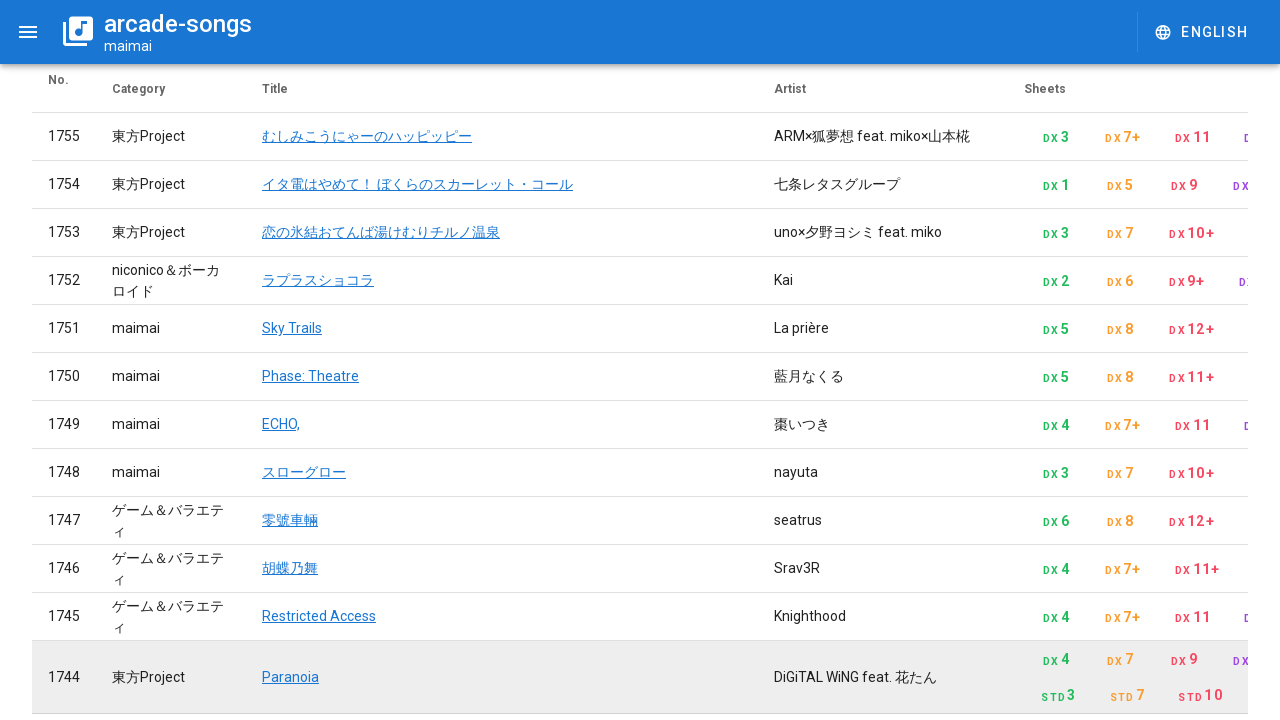